Tests the search functionality on a Selenium practice website by typing "ca" into the search keyword field

Starting URL: https://rahulshettyacademy.com/seleniumPractise/#/

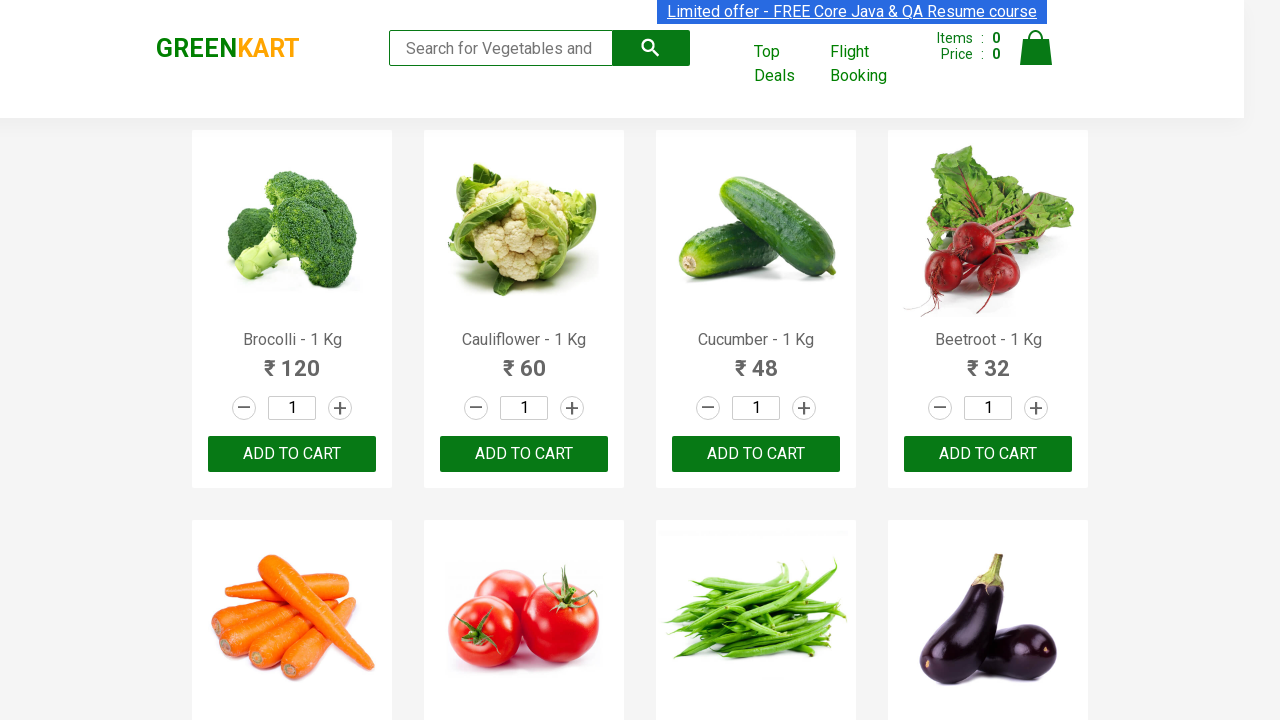

Typed 'ca' into the search keyword field on .search-keyword
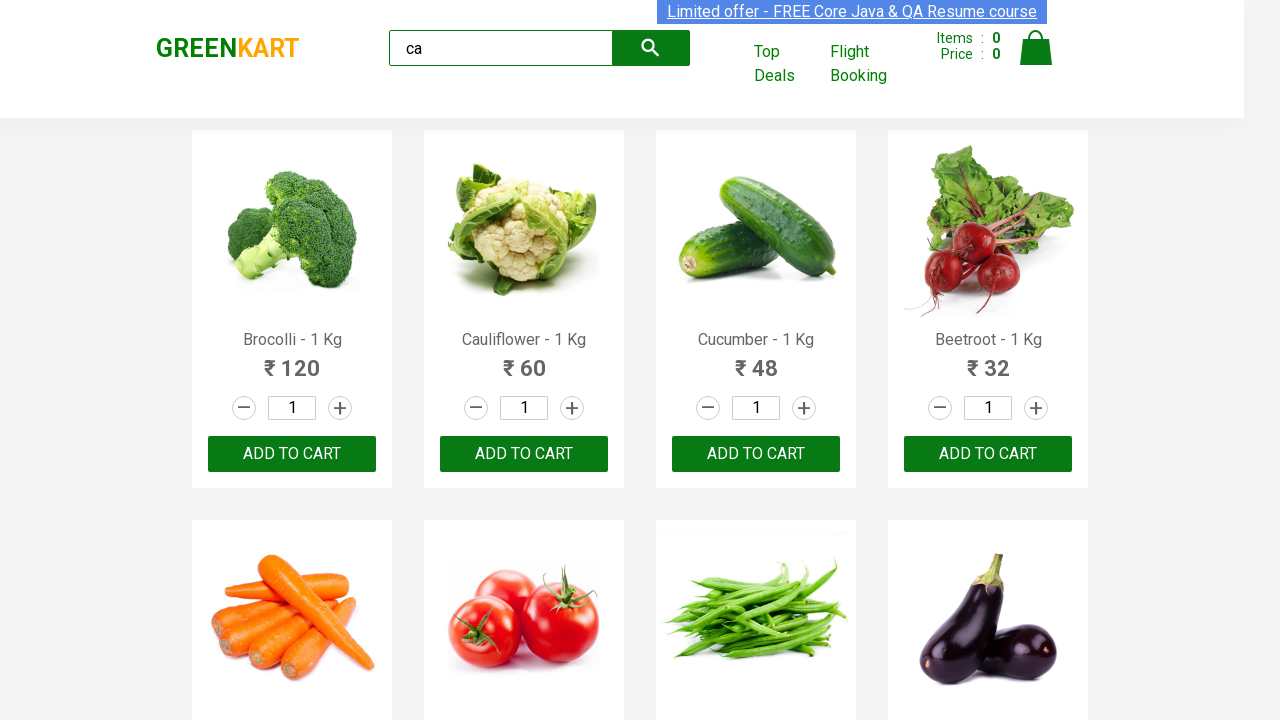

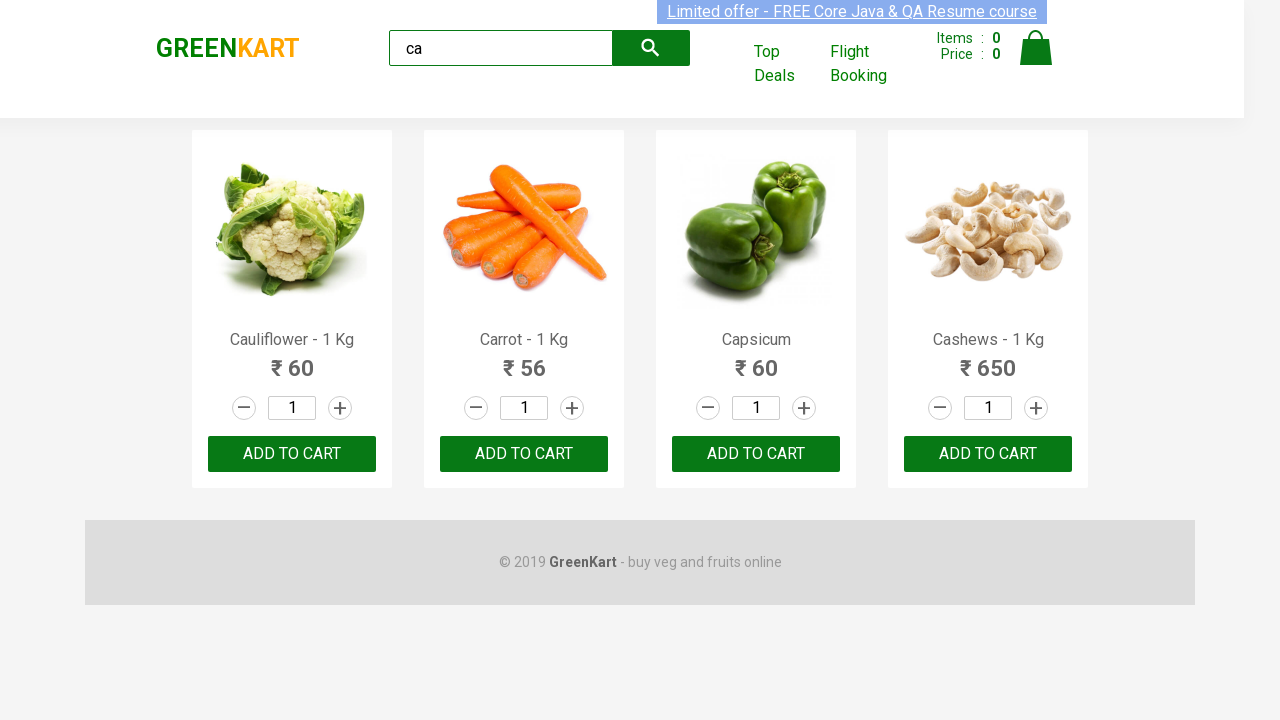